Tests table interaction by locating a table element and reading data from its rows and cells

Starting URL: http://qaclickacademy.com/practice.php

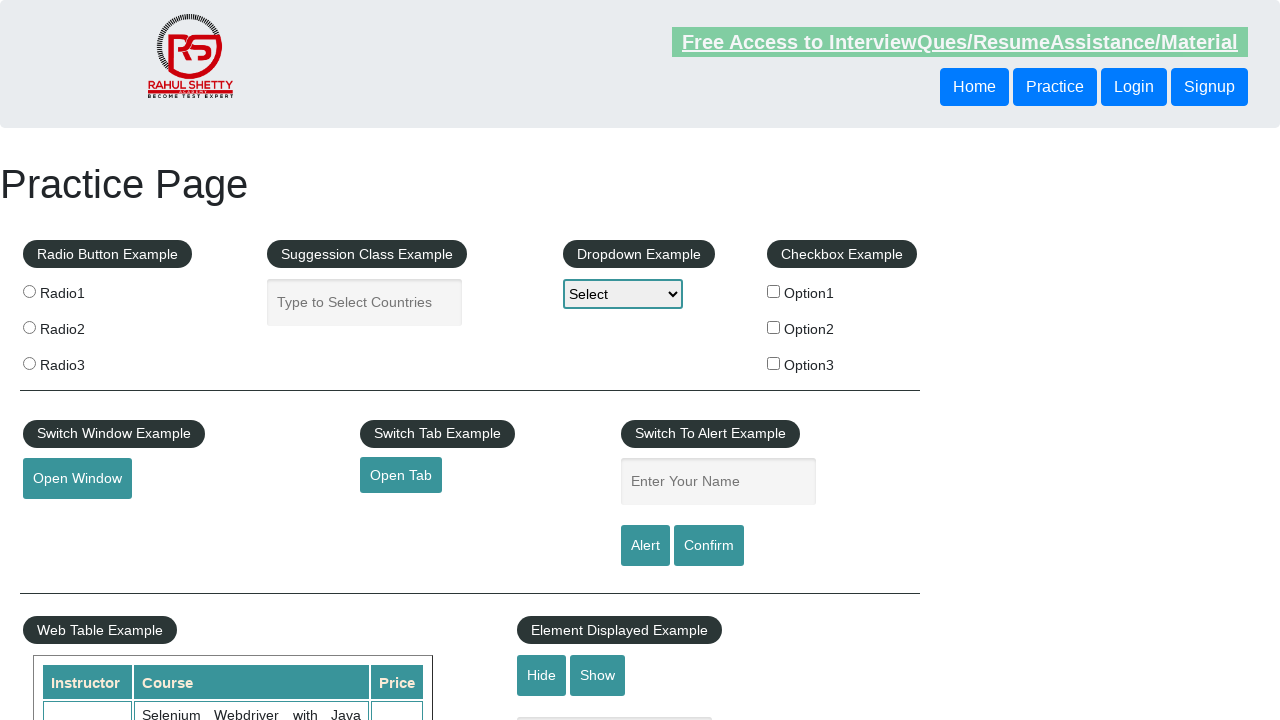

Waited for table element with id 'product' to be present
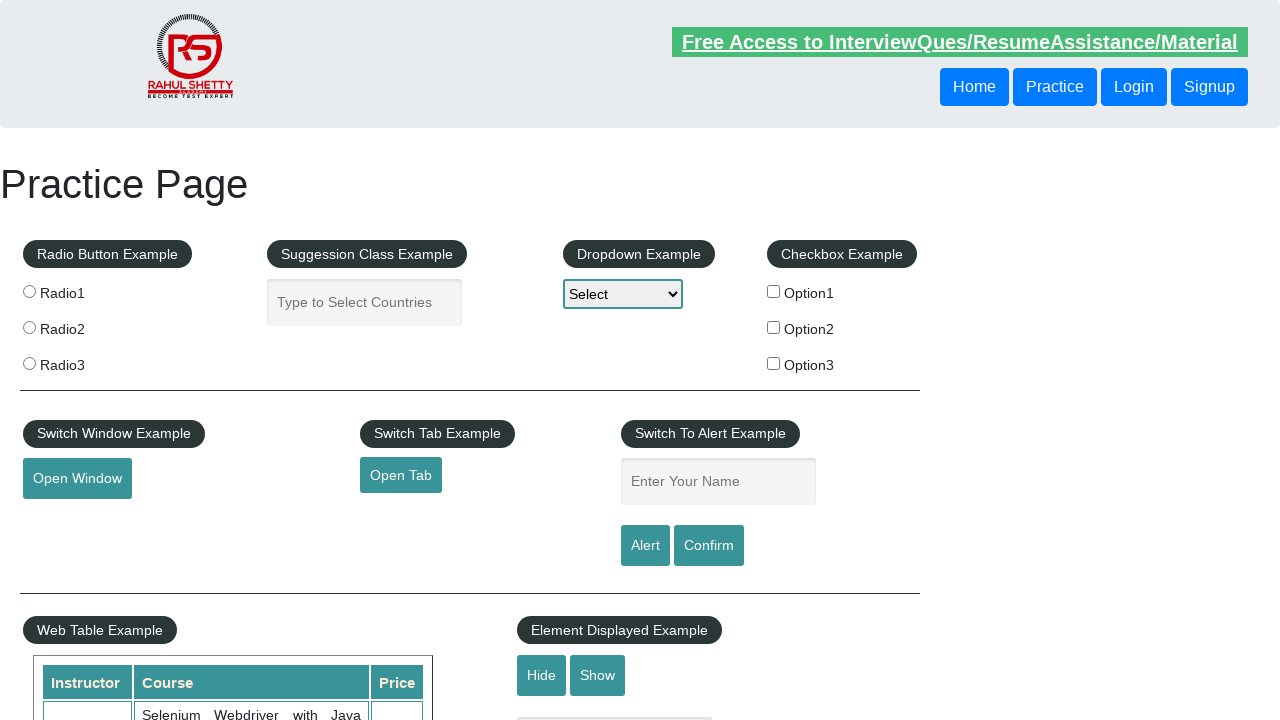

Located all rows in table - found 21 rows
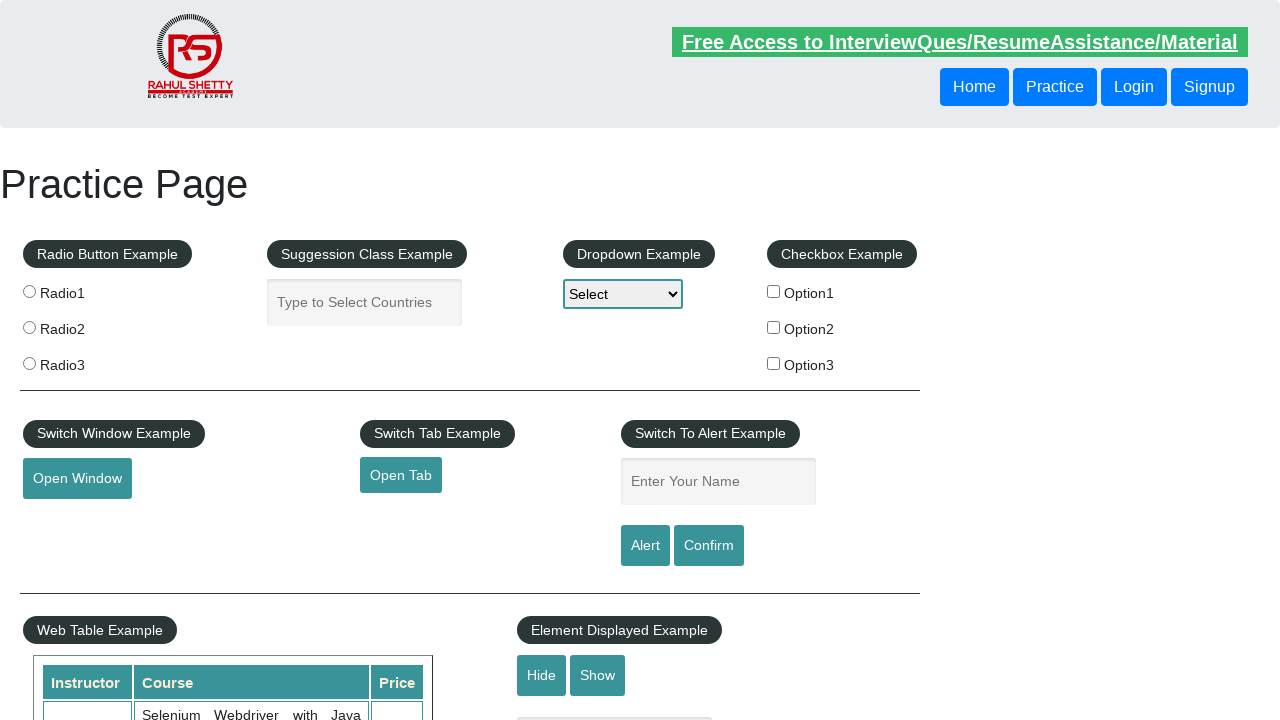

Located header columns - found 3 columns
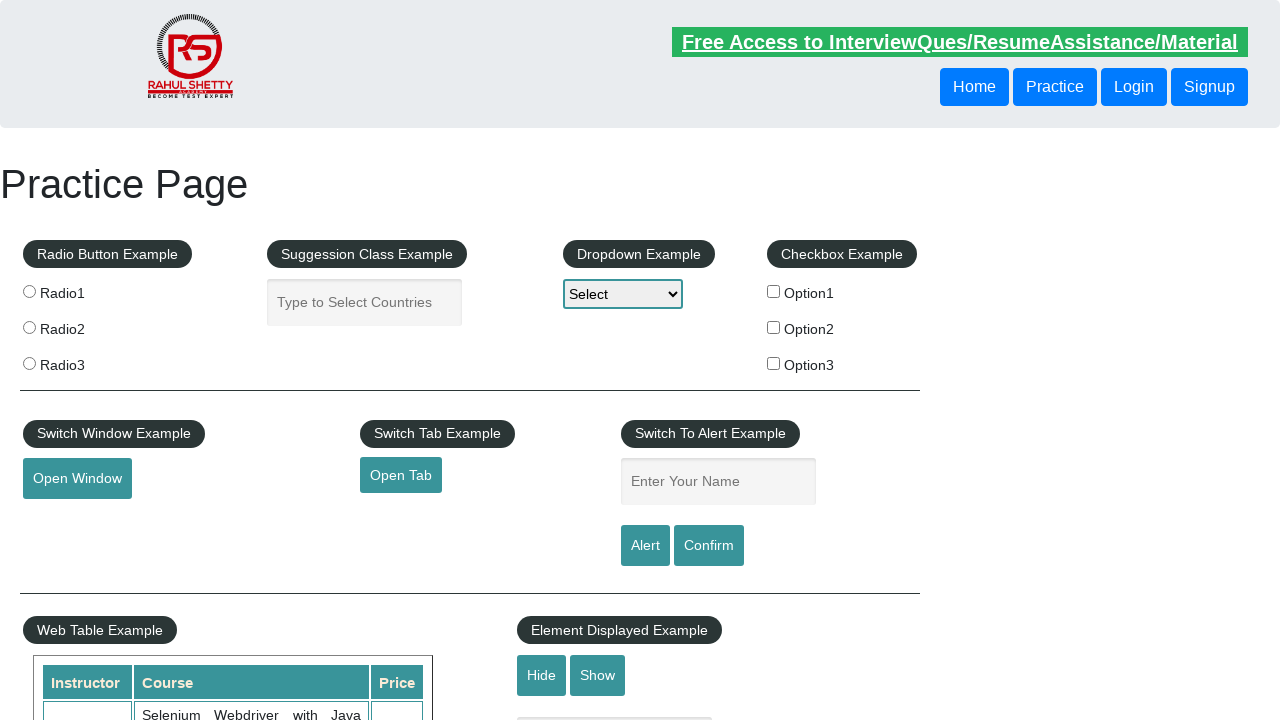

Located cells in the third row of the table
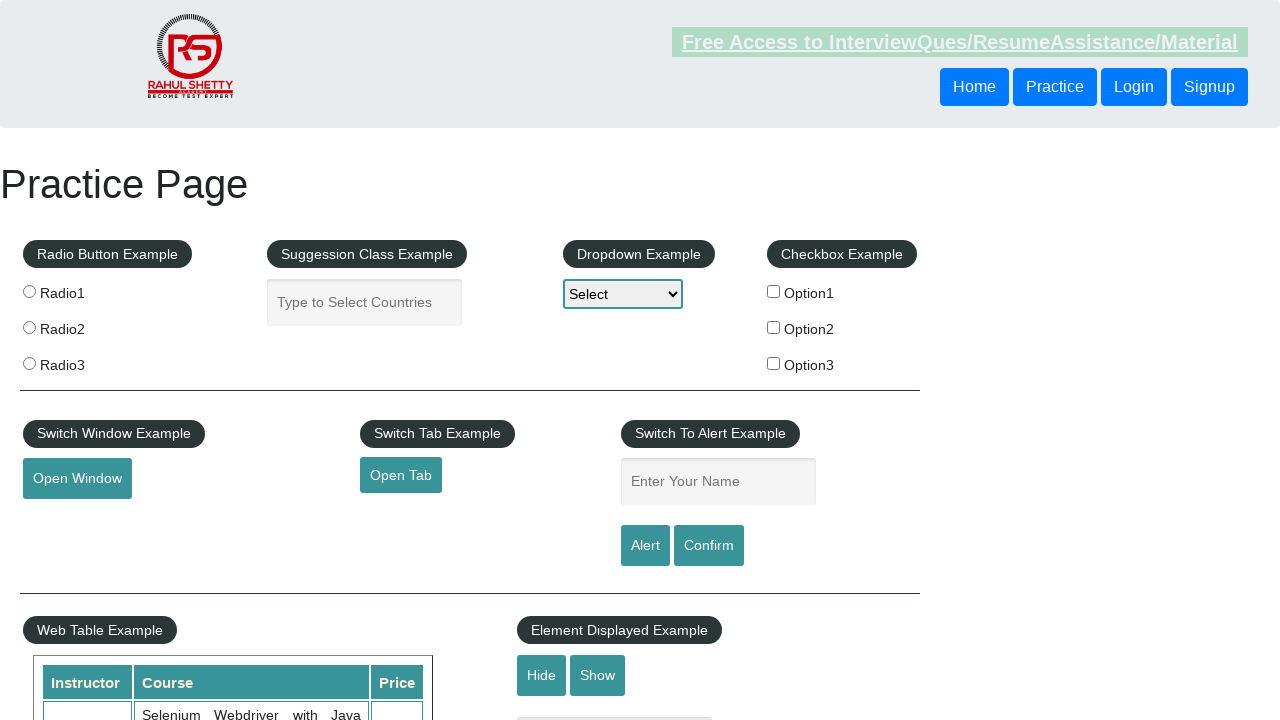

Retrieved data from first cell: 'Rahul Shetty'
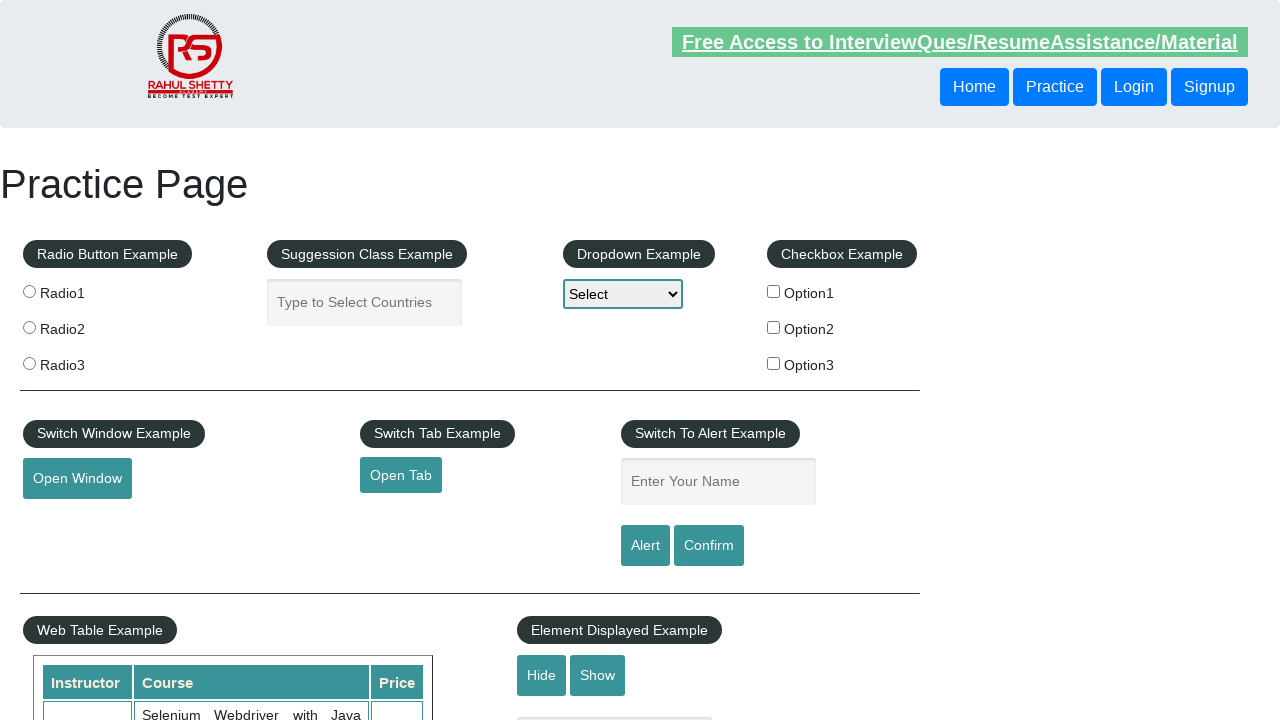

Retrieved data from second cell: 'Learn SQL in Practical + Database Testing from Scratch'
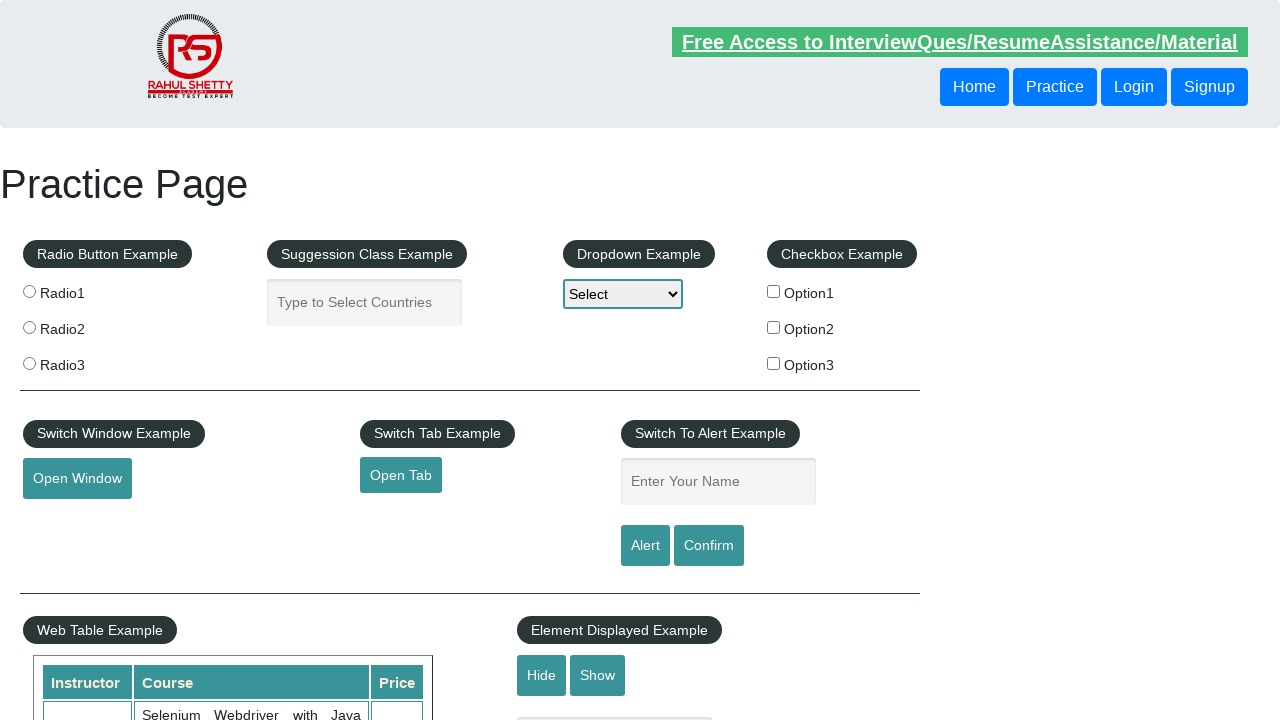

Retrieved data from third cell: '25'
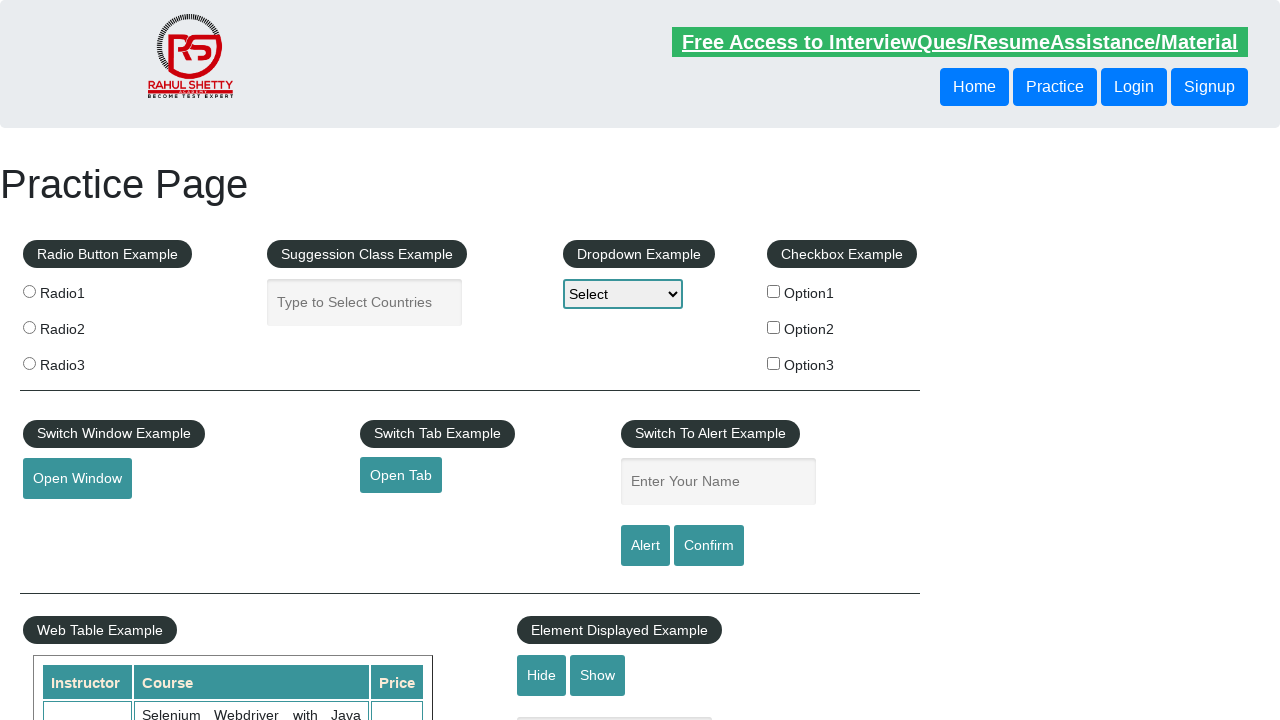

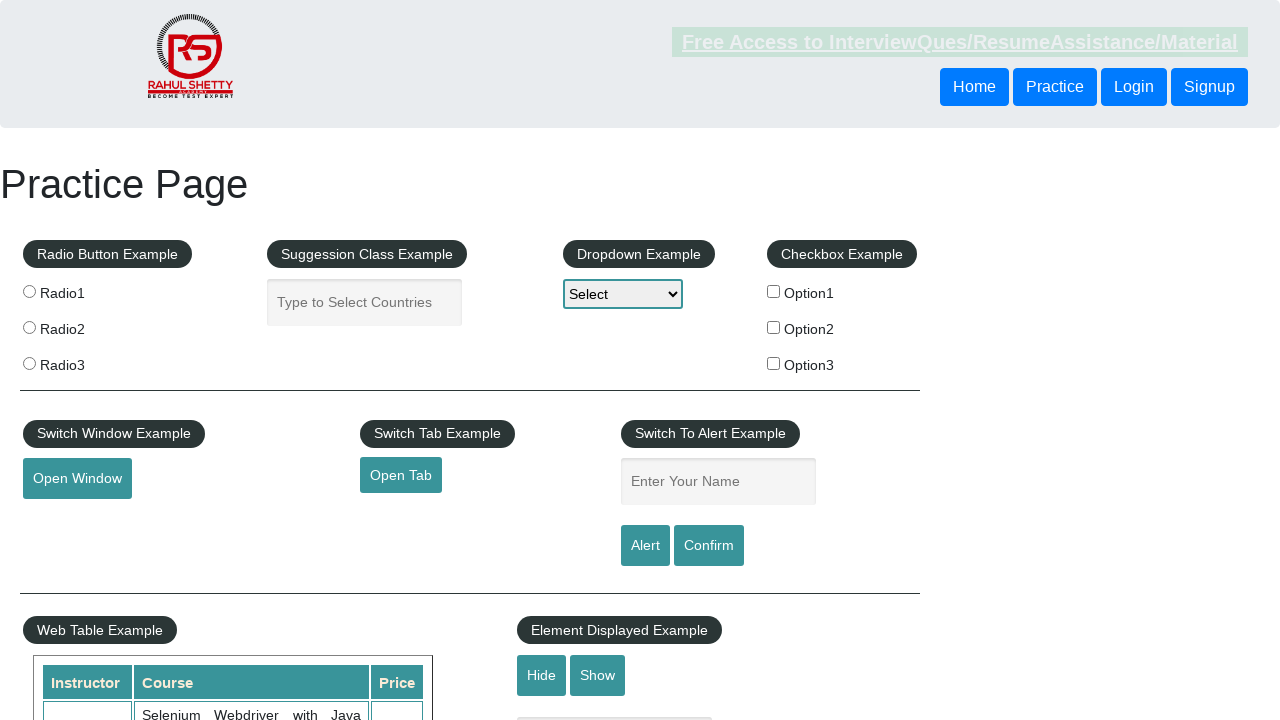